Tests various button interactions on the Formy project website including hovering over buttons, clicking multiple buttons, and interacting with a dropdown menu

Starting URL: https://formy-project.herokuapp.com/

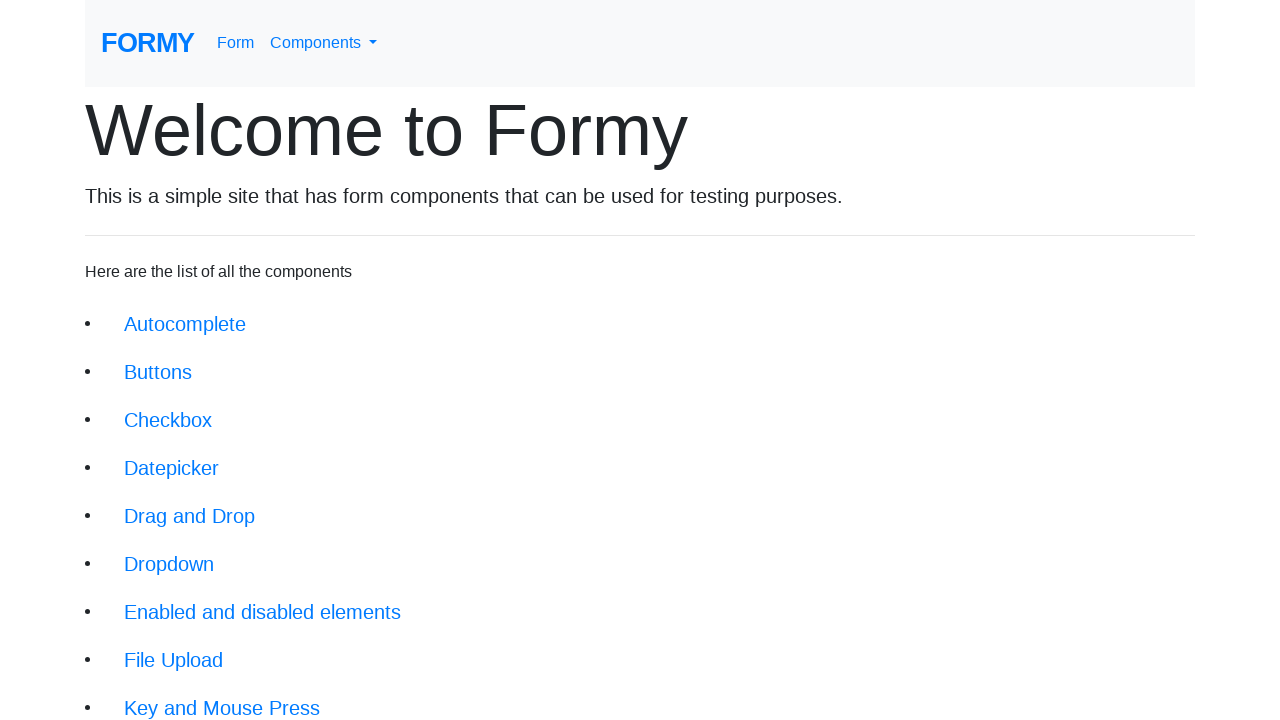

Navigated to buttons page by clicking navigation link at (158, 372) on xpath=/html/body/div/div/li[2]/a
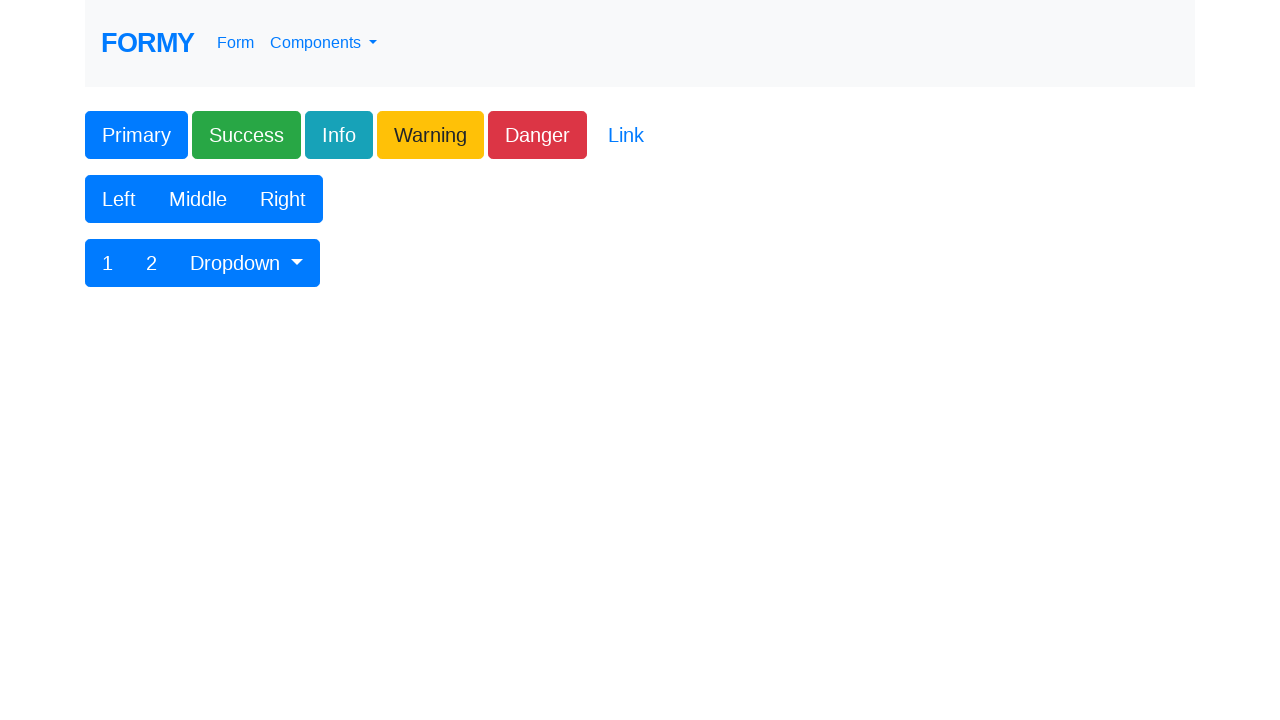

Located primary button element
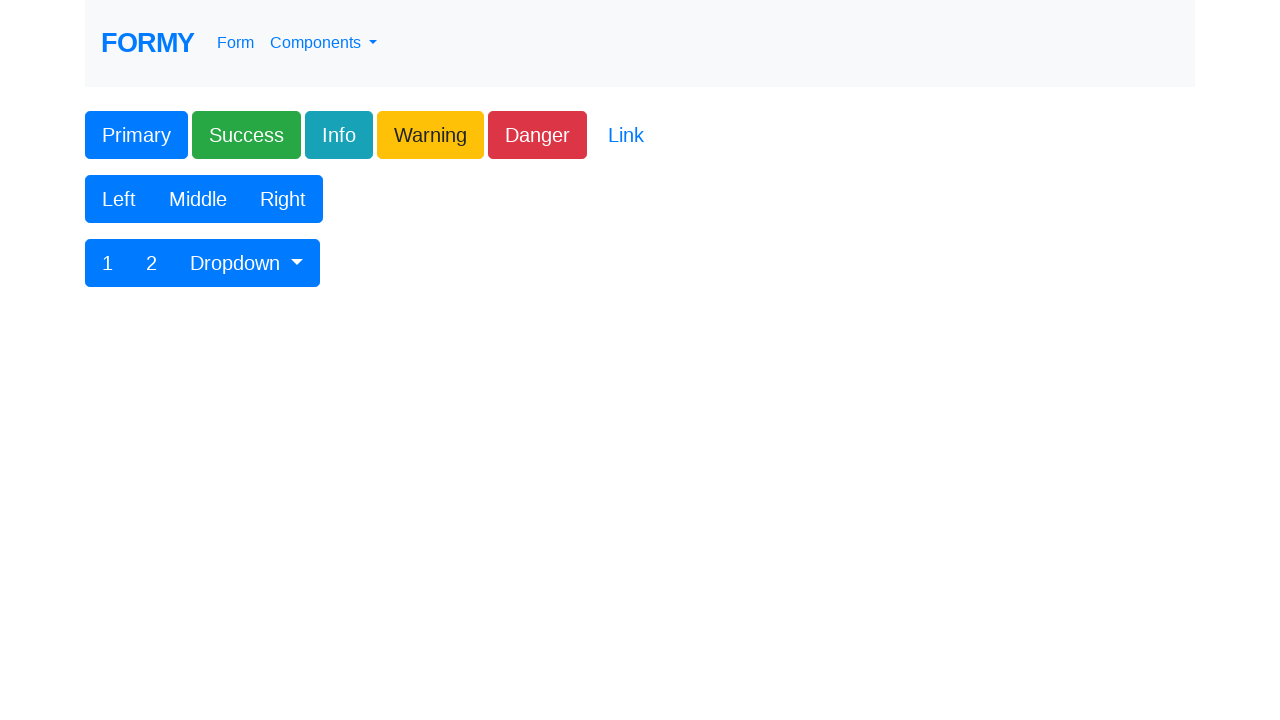

Located success button element
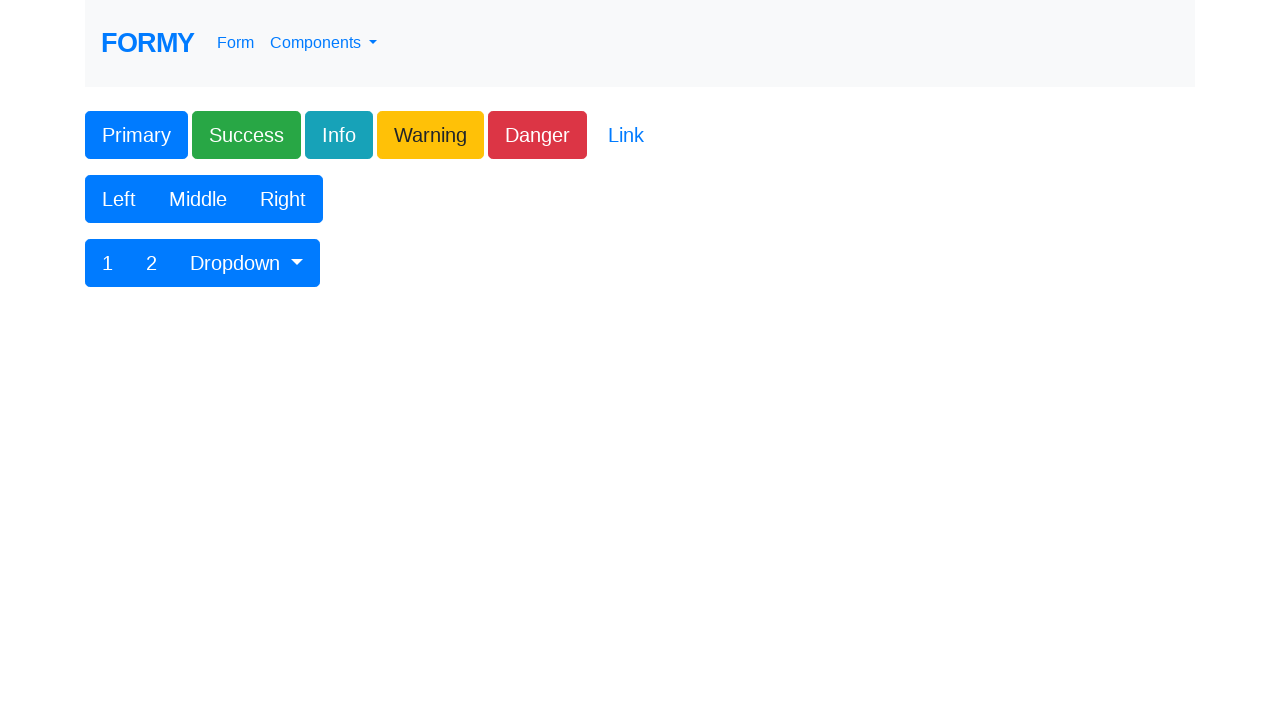

Located info button element
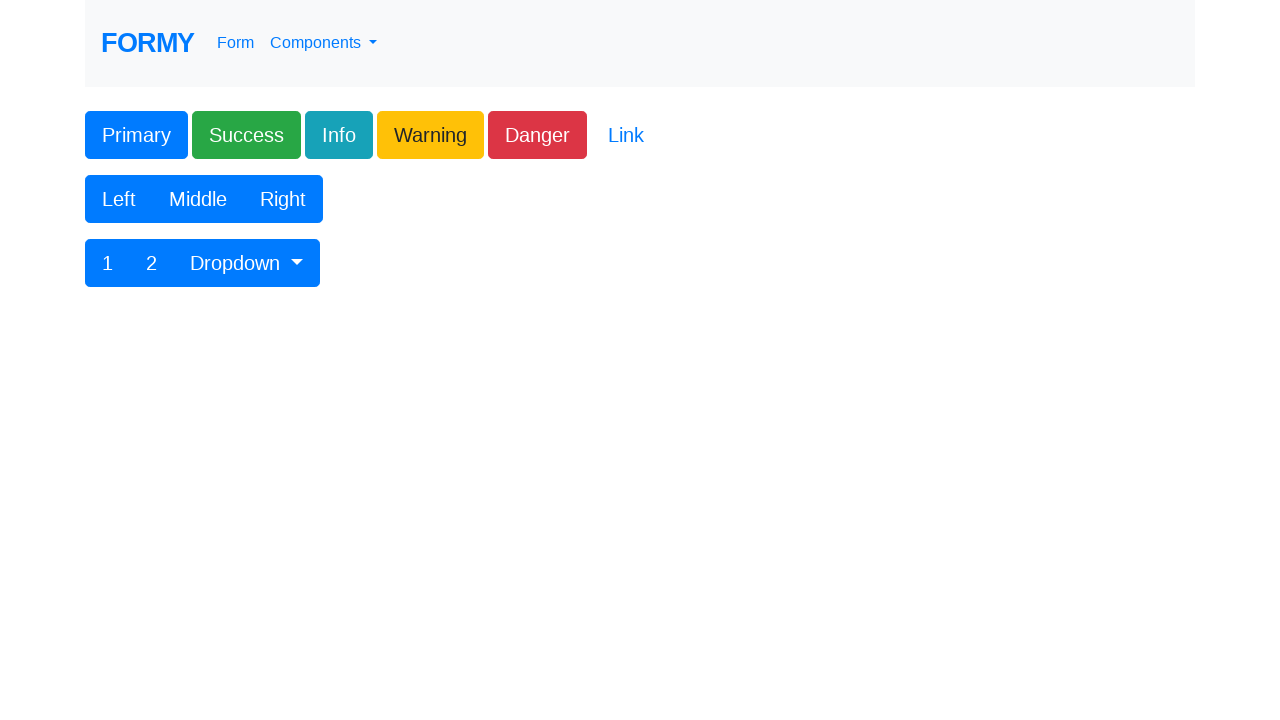

Hovered over primary button at (136, 135) on xpath=/html/body/div/form/div[1]/div/div/button[1]
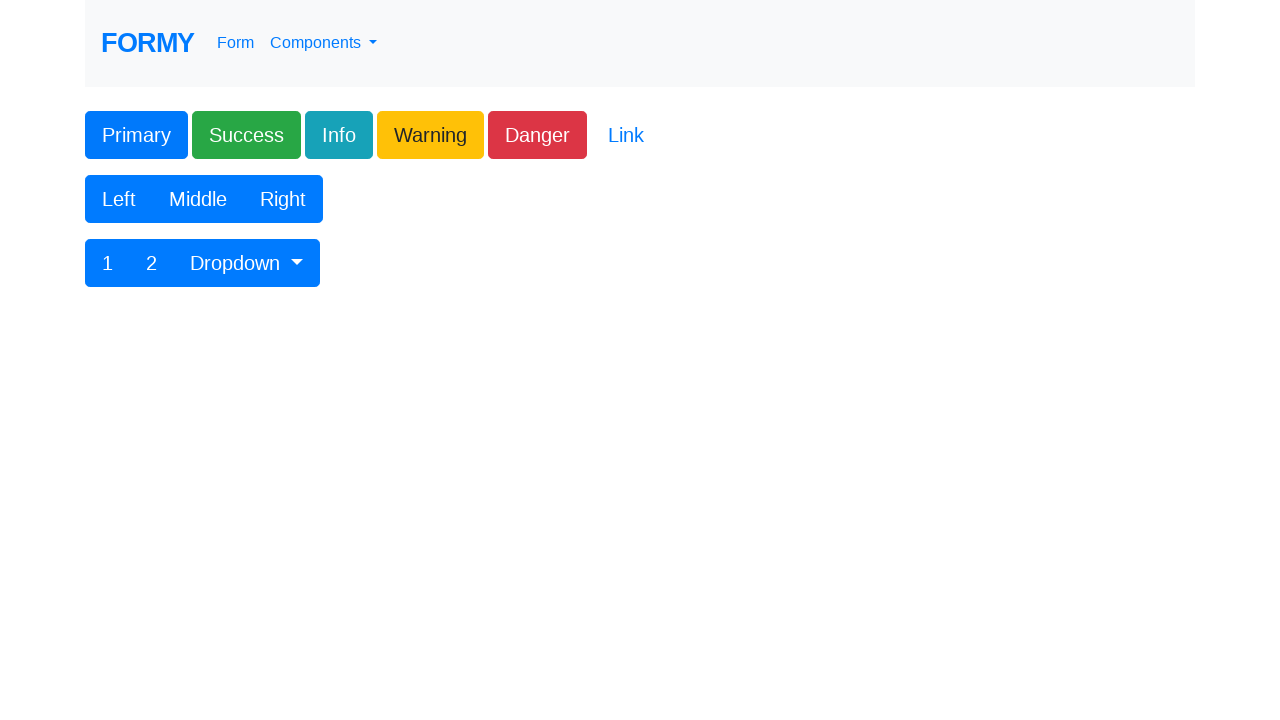

Hovered over success button at (246, 135) on xpath=/html/body/div/form/div[1]/div/div/button[2]
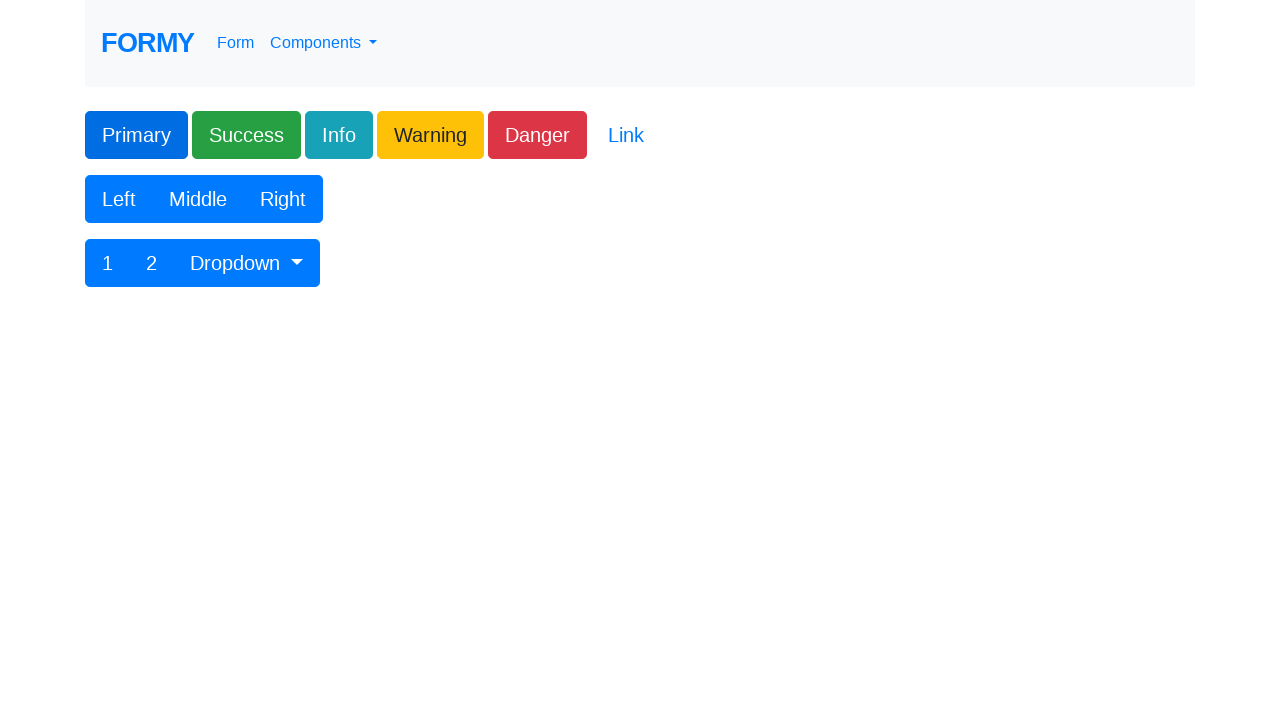

Hovered over info button at (339, 135) on xpath=/html/body/div/form/div[1]/div/div/button[3]
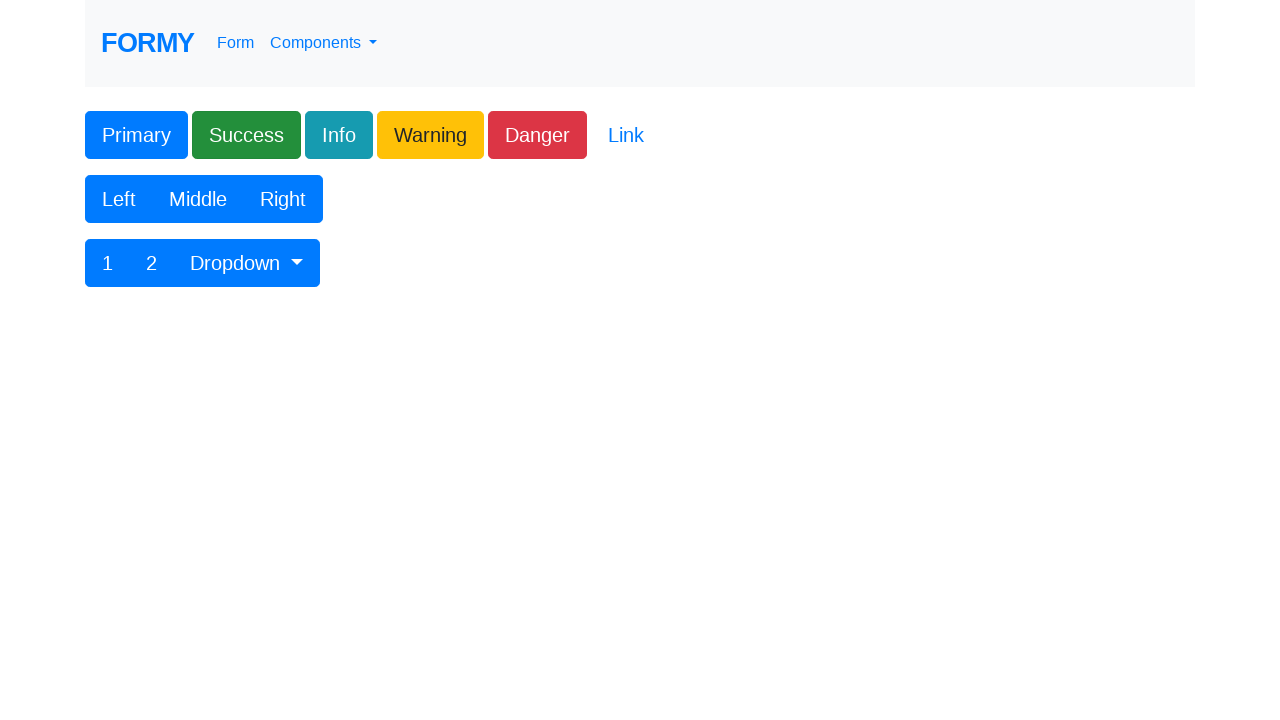

Clicked fourth button in first form section at (430, 135) on xpath=/html/body/div/form/div[1]/div/div/button[4]
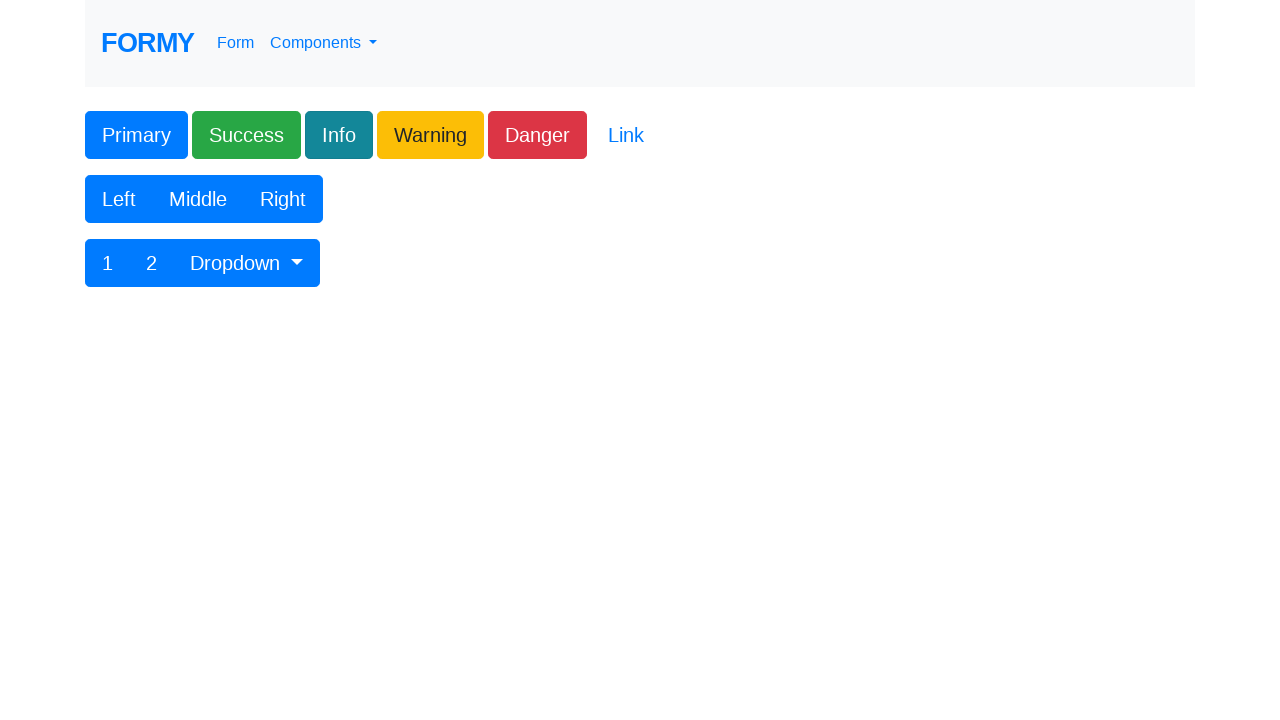

Waited 1 second after button click
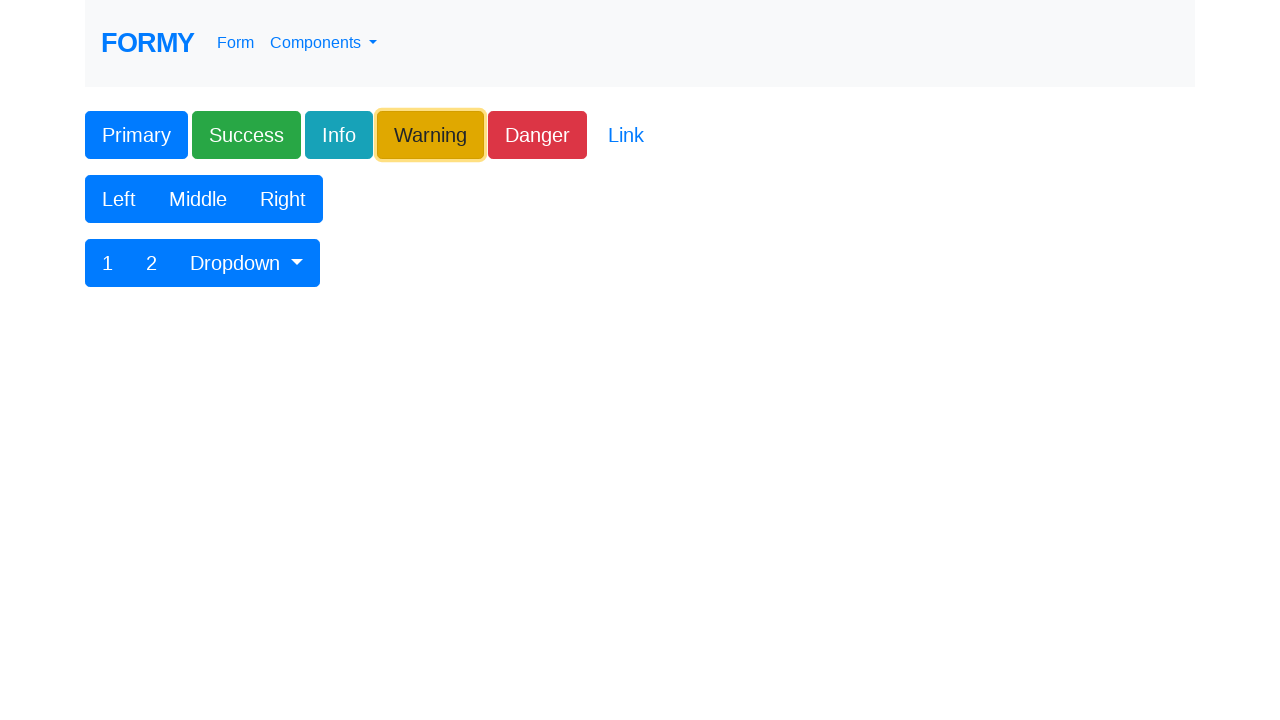

Clicked fifth button in first form section at (538, 135) on xpath=/html/body/div/form/div[1]/div/div/button[5]
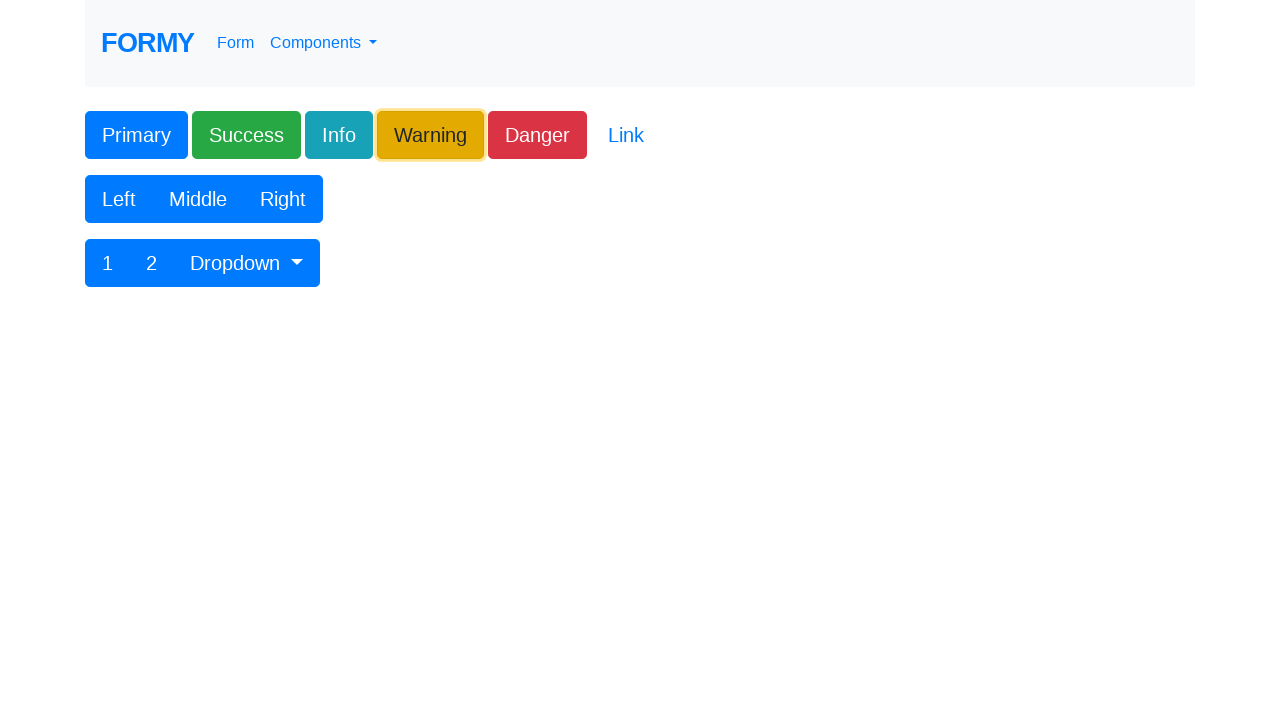

Waited 1 second after button click
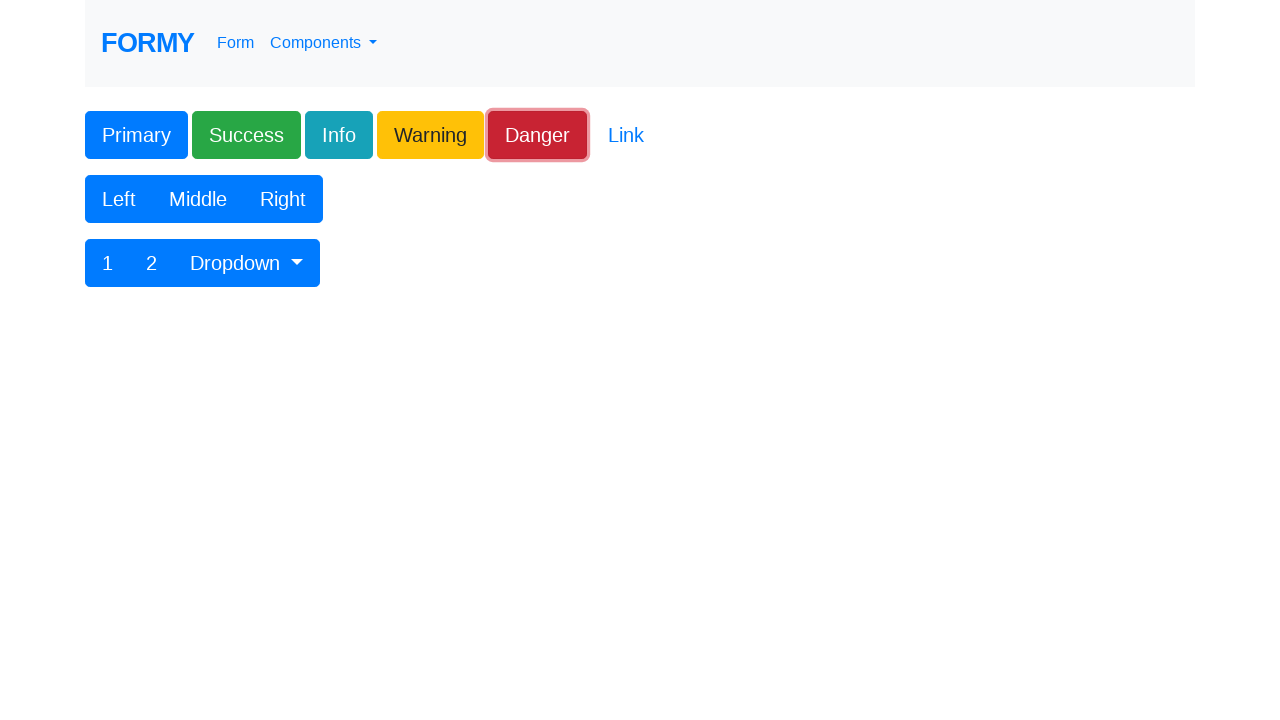

Clicked sixth button in first form section at (626, 135) on xpath=/html/body/div/form/div[1]/div/div/button[6]
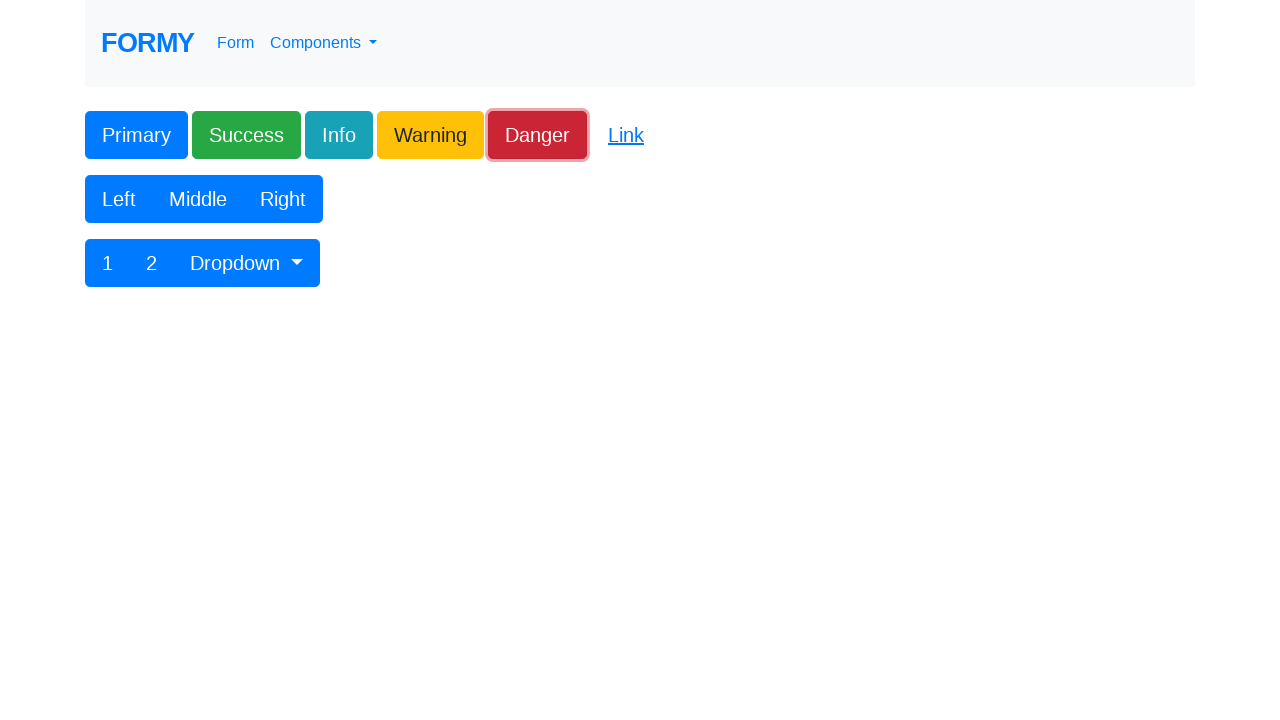

Waited 1 second after button click
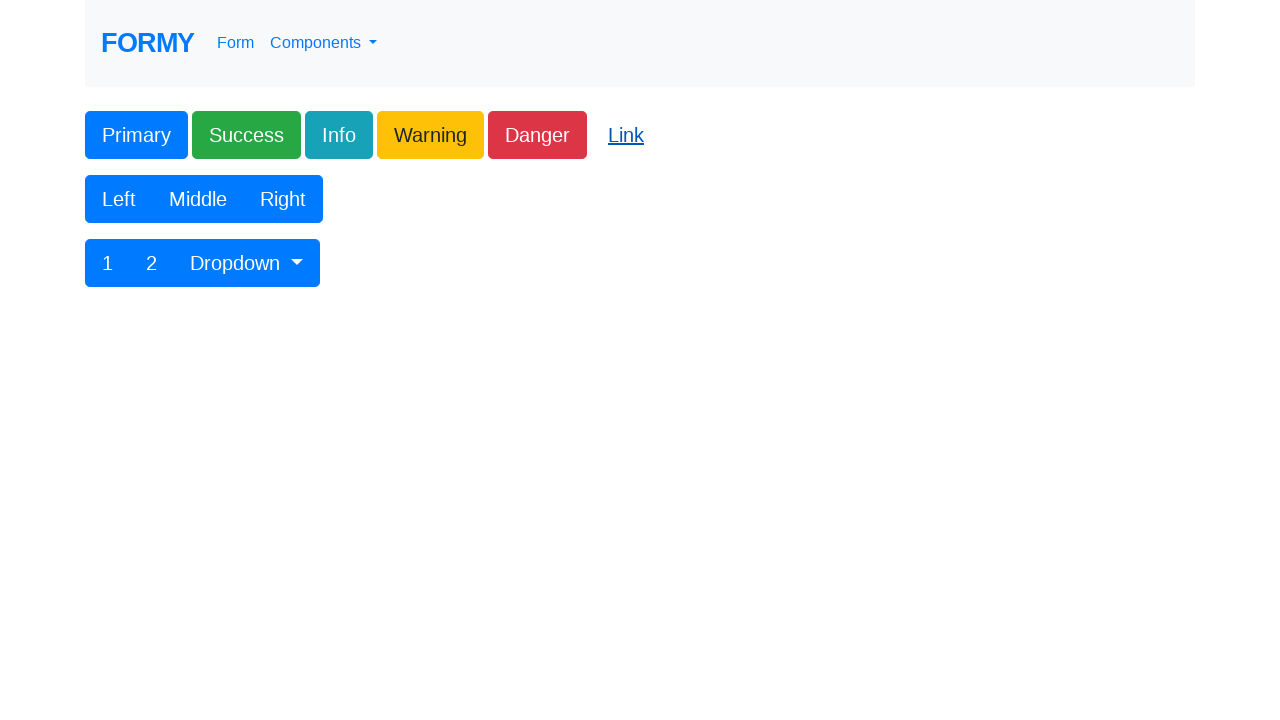

Clicked first button in second form section at (119, 199) on xpath=/html/body/div/form/div[2]/div/div/div/button[1]
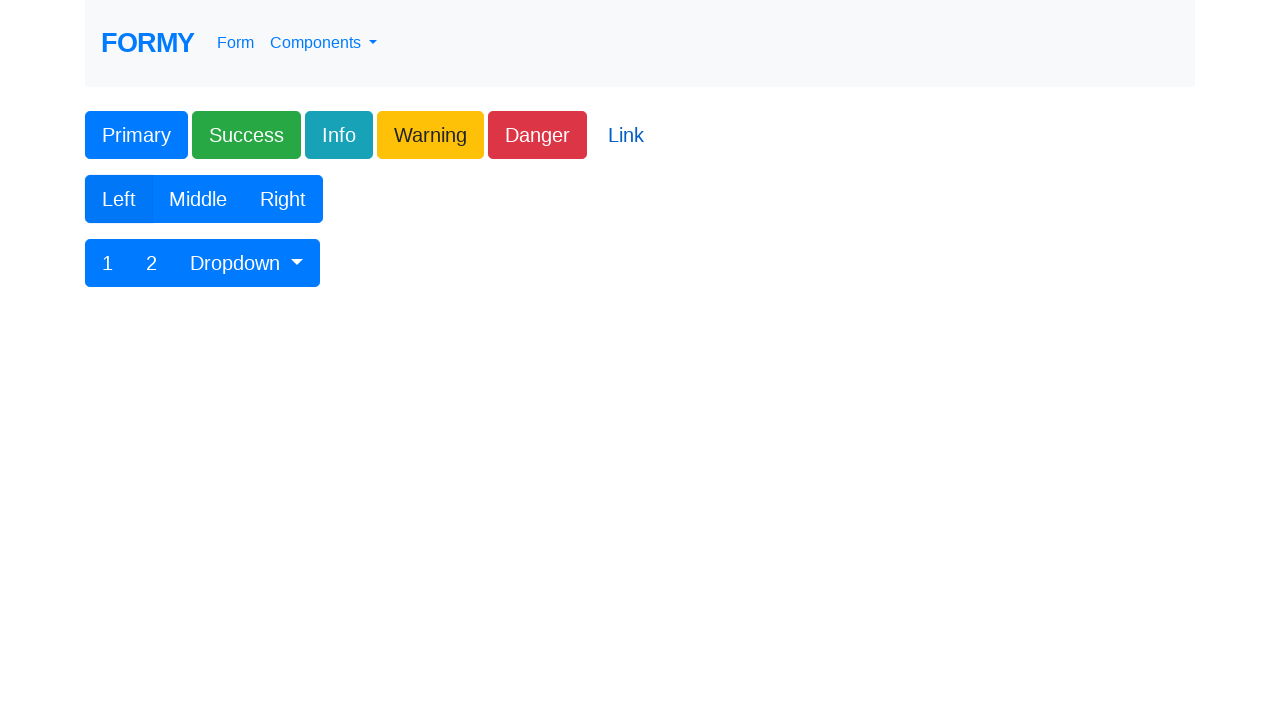

Waited 1 second after button click
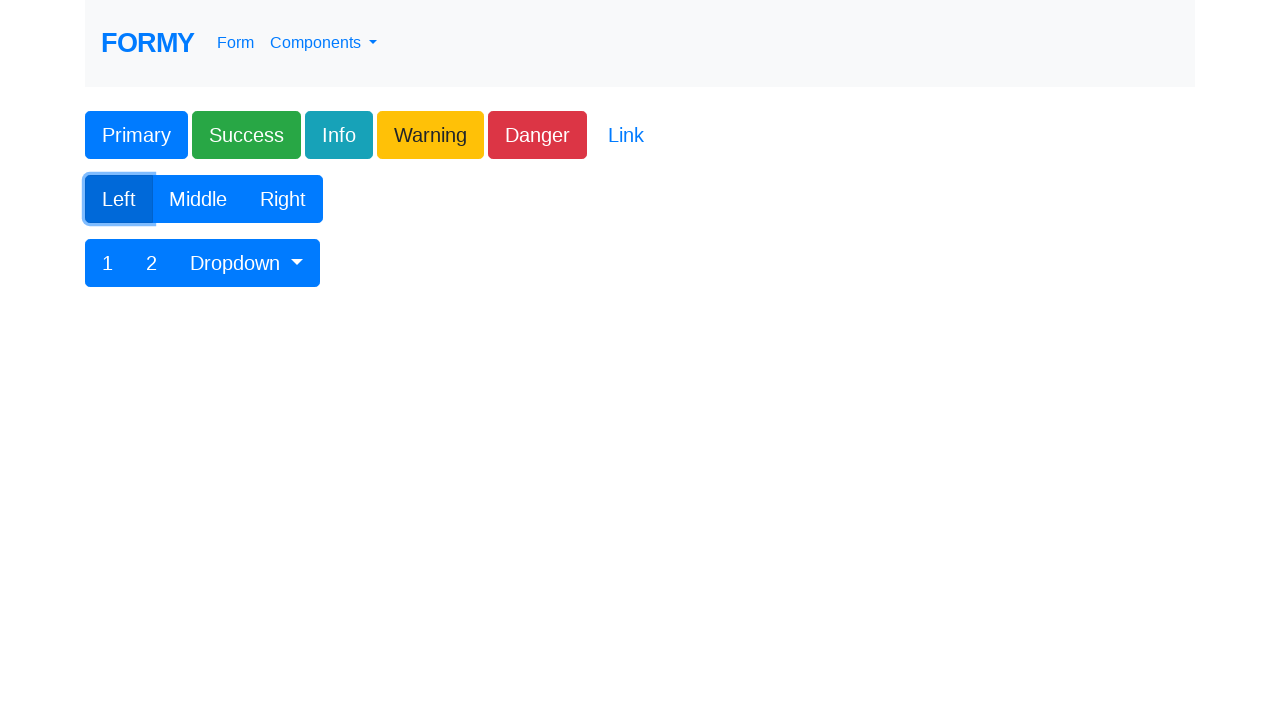

Clicked second button in second form section at (198, 199) on xpath=/html/body/div/form/div[2]/div/div/div/button[2]
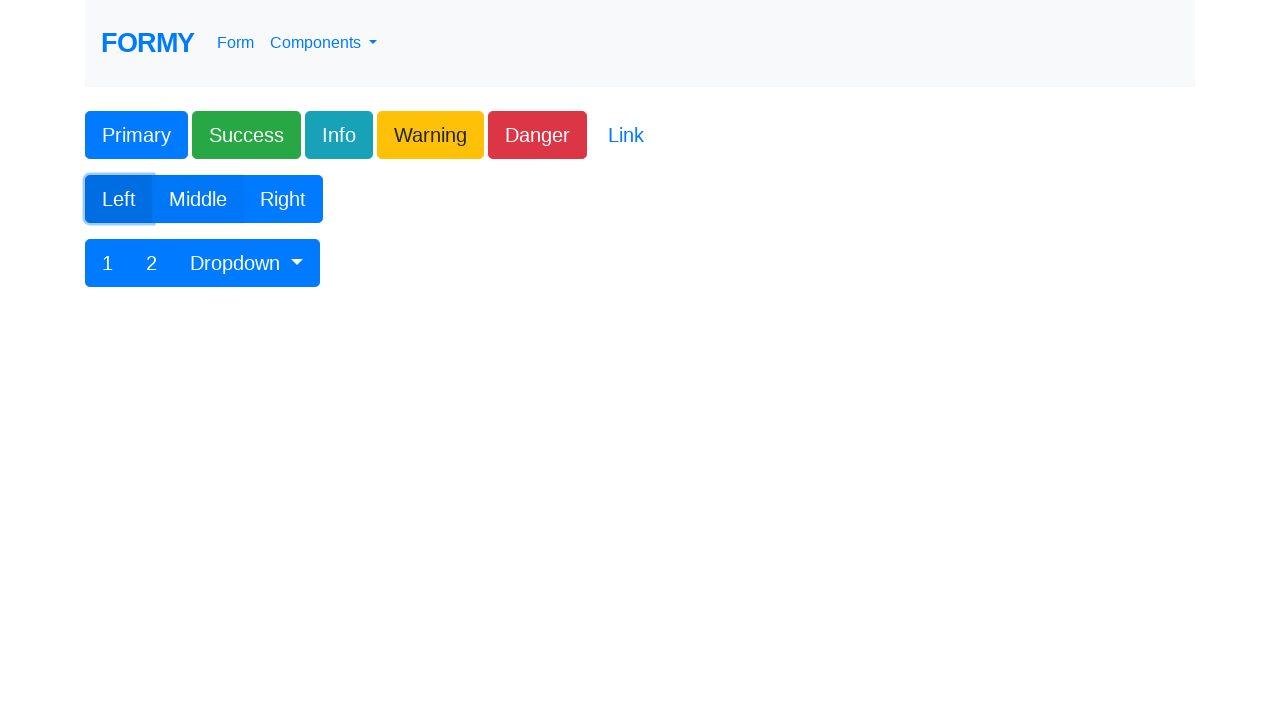

Waited 1 second after button click
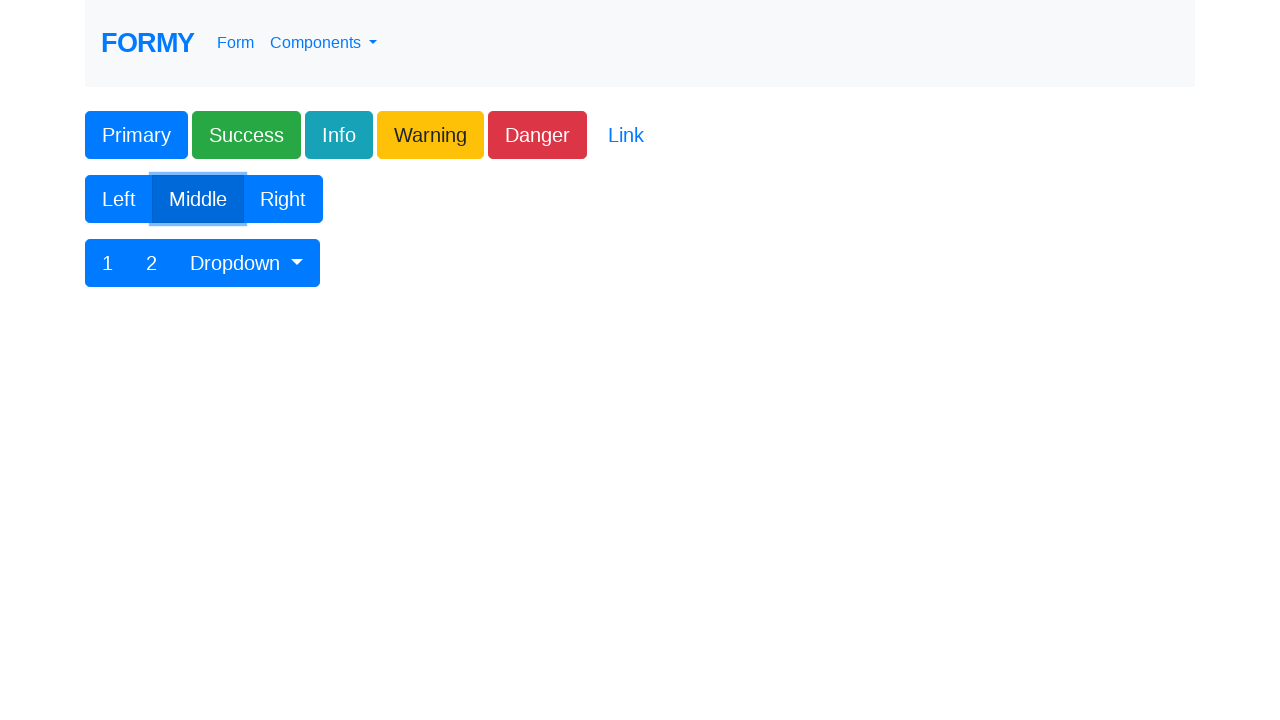

Clicked third button in second form section at (283, 199) on xpath=/html/body/div/form/div[2]/div/div/div/button[3]
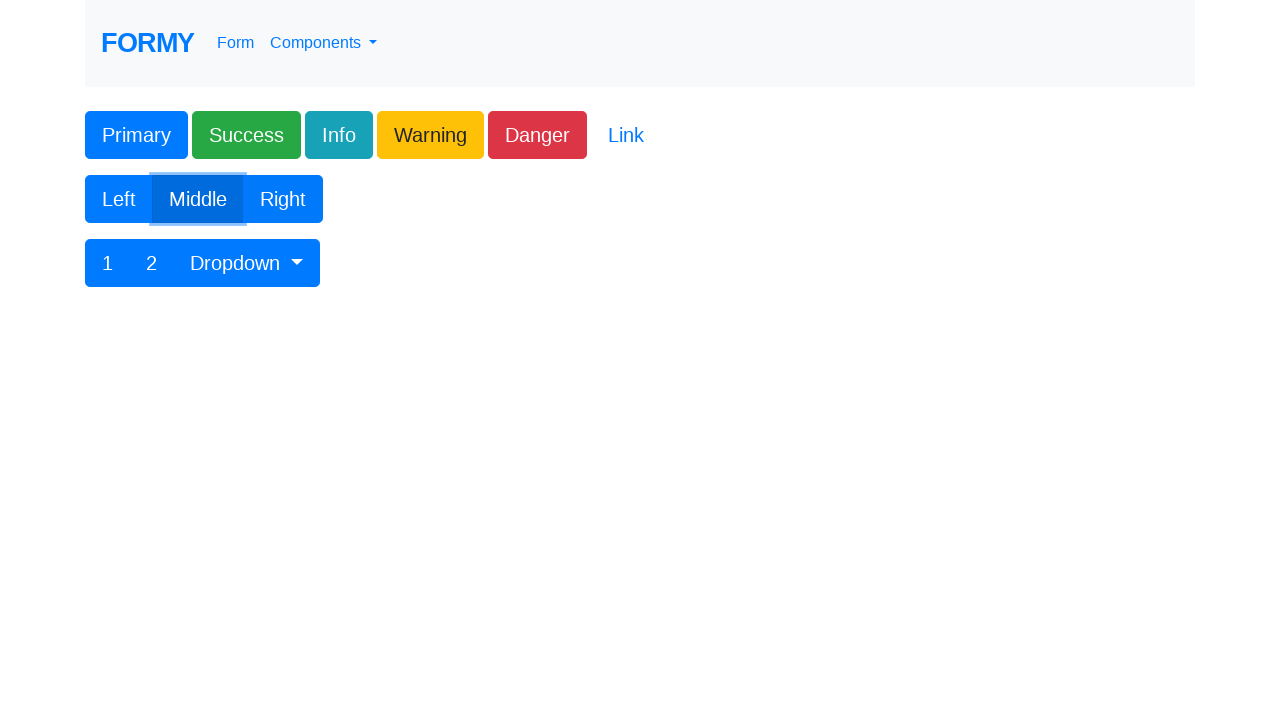

Waited 1 second after button click
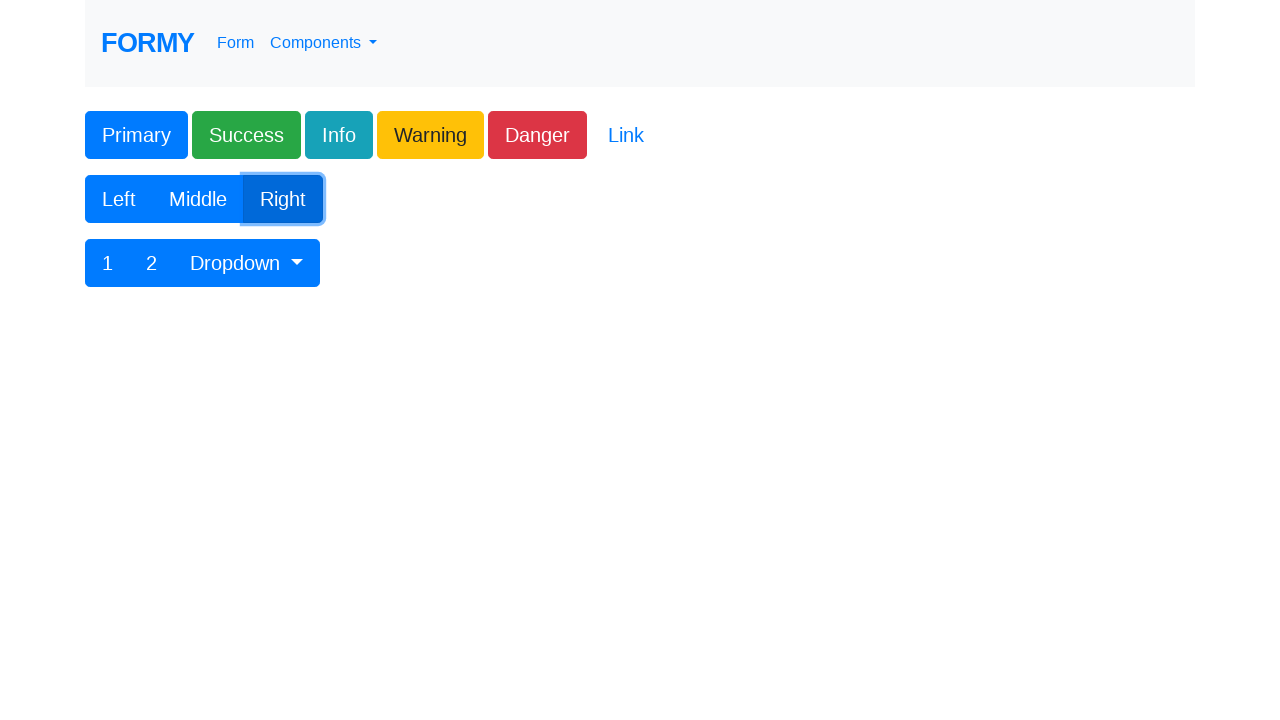

Clicked first button in third form section at (108, 263) on xpath=/html/body/div/form/div[3]/div/div/div/button[1]
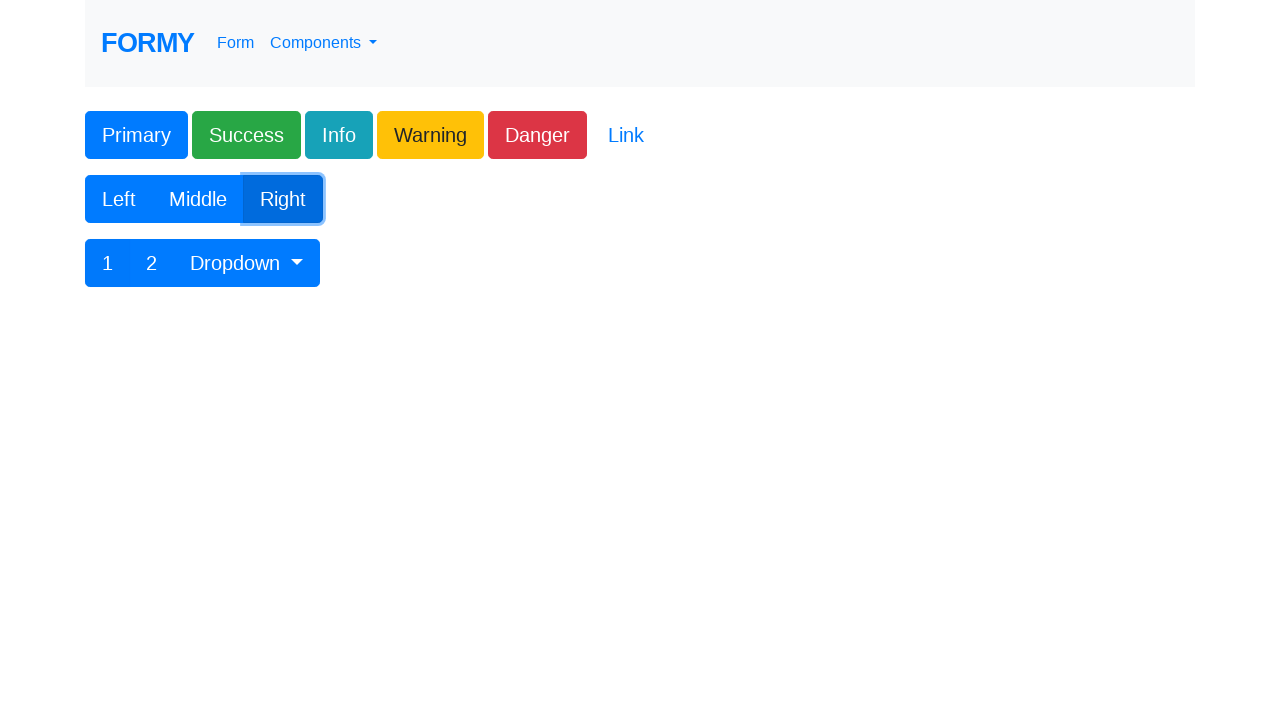

Waited 1 second after button click
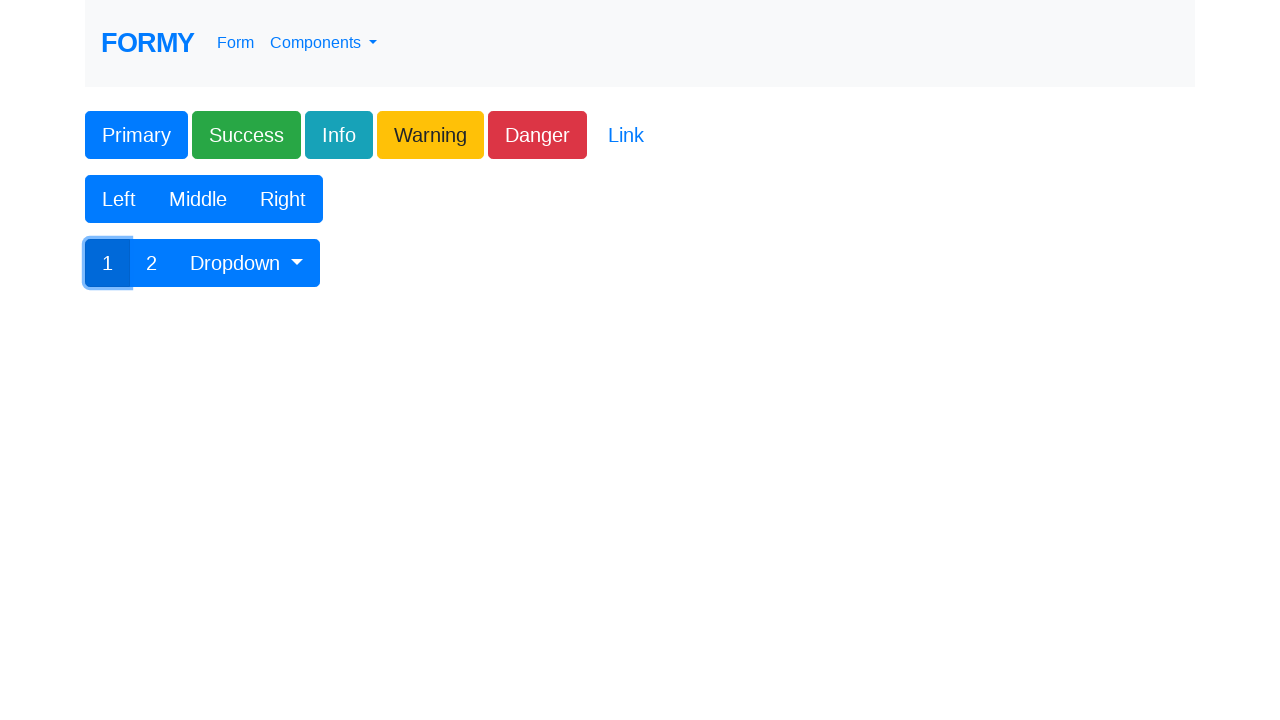

Clicked second button in third form section at (152, 263) on xpath=/html/body/div/form/div[3]/div/div/div/button[2]
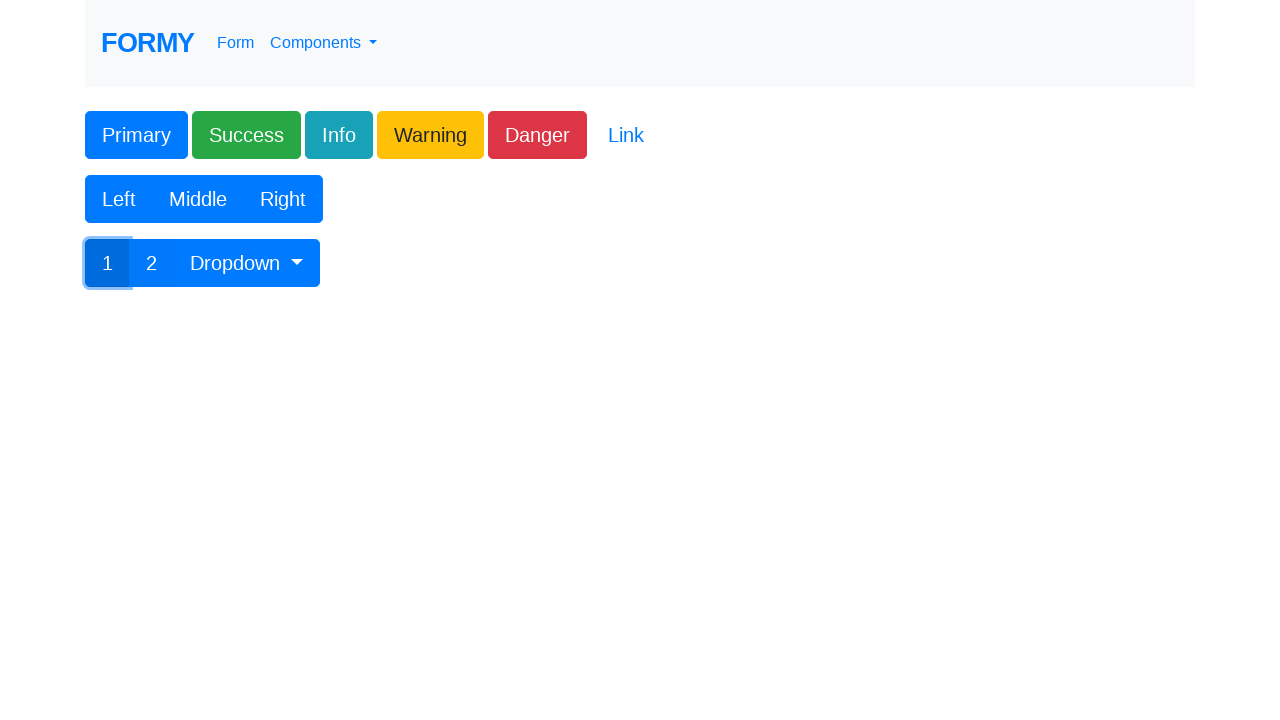

Waited 1 second after button click
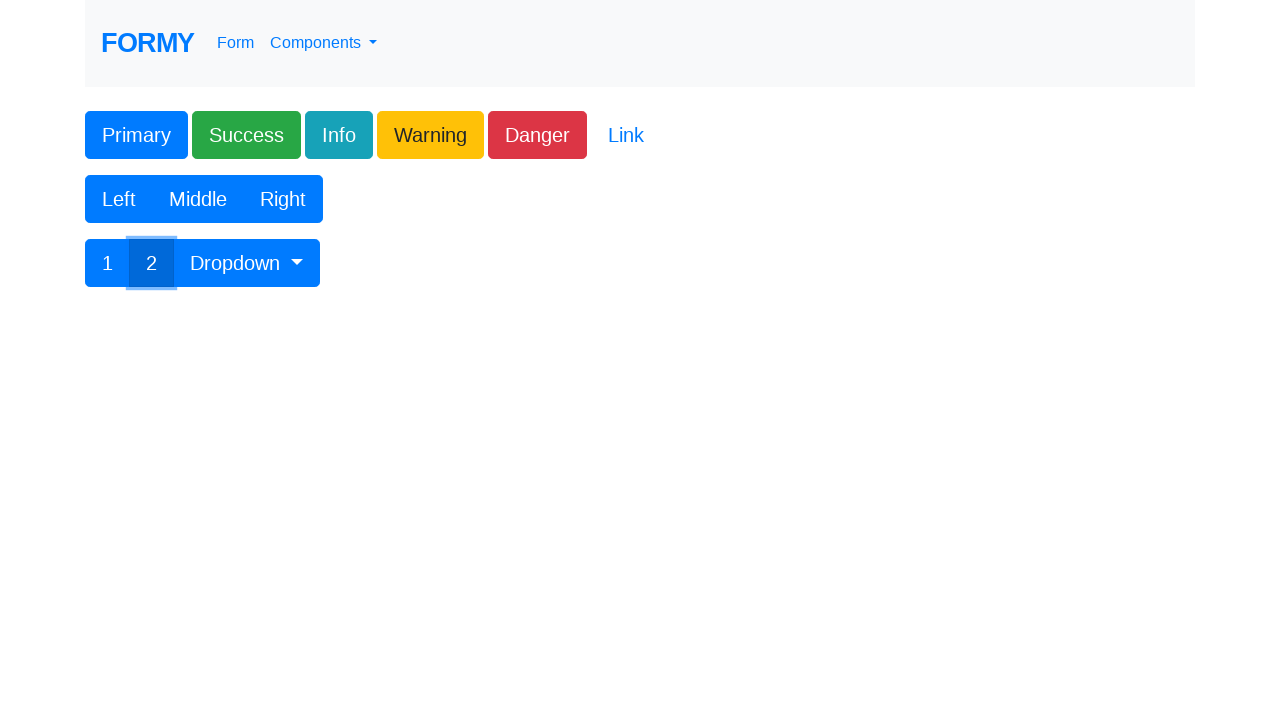

Clicked dropdown menu button at (247, 263) on #btnGroupDrop1
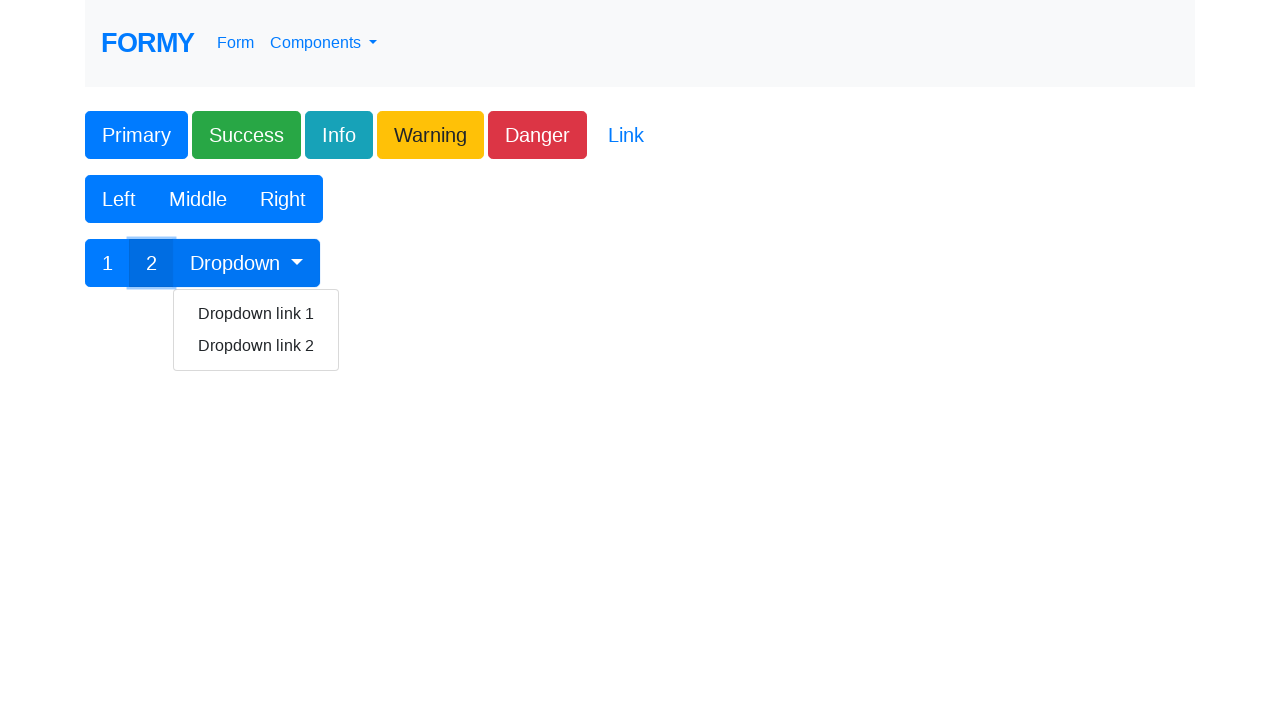

Waited 1.5 seconds for dropdown menu to open
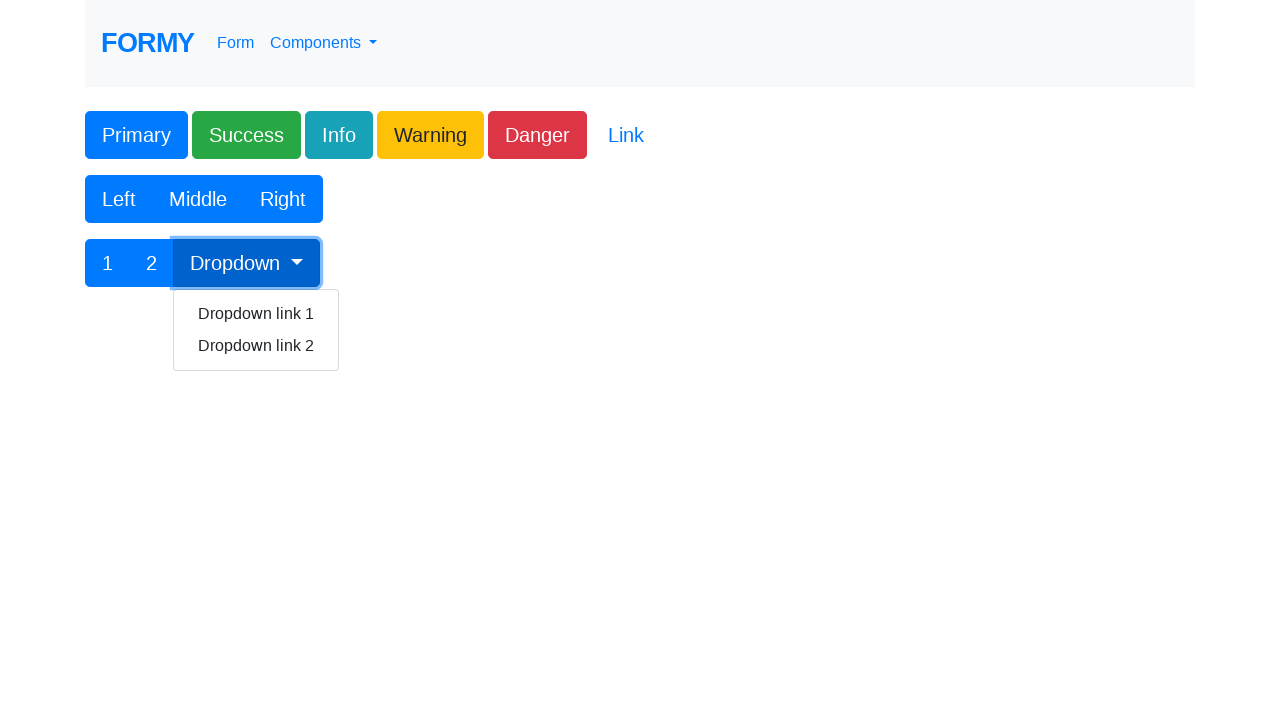

Clicked first dropdown menu option at (256, 314) on xpath=/html/body/div/form/div[3]/div/div/div/div/div/a[1]
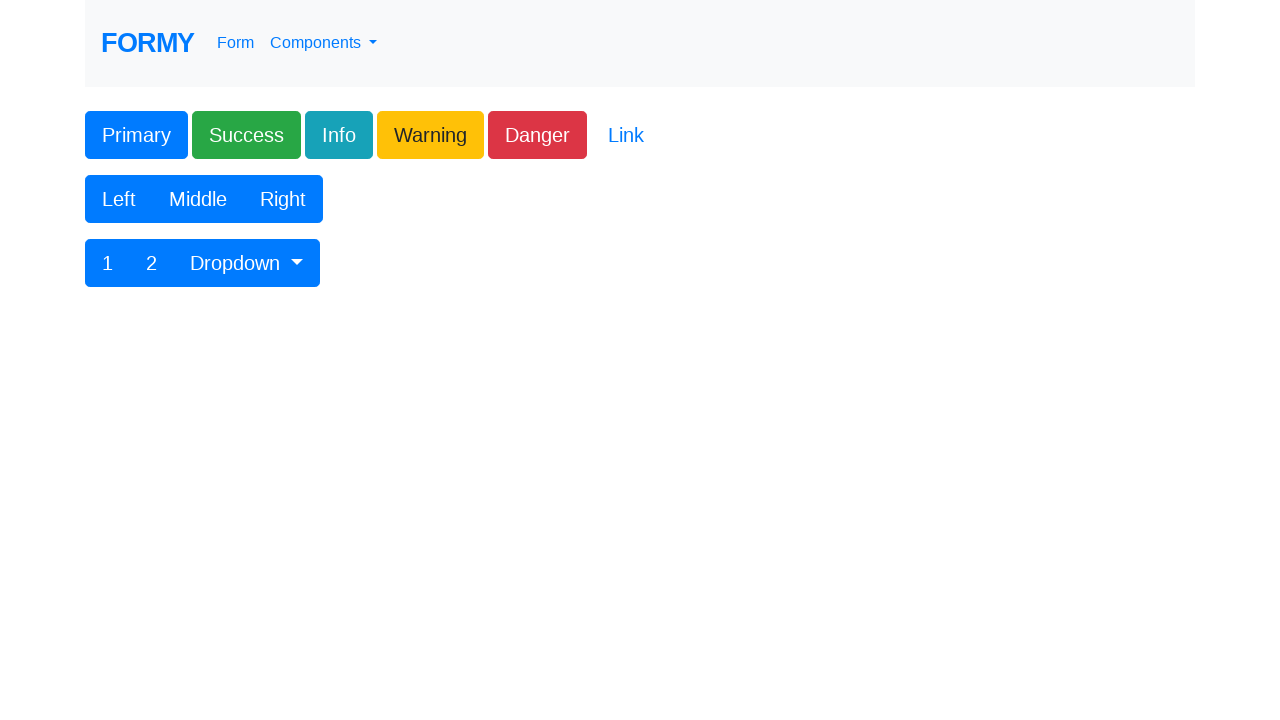

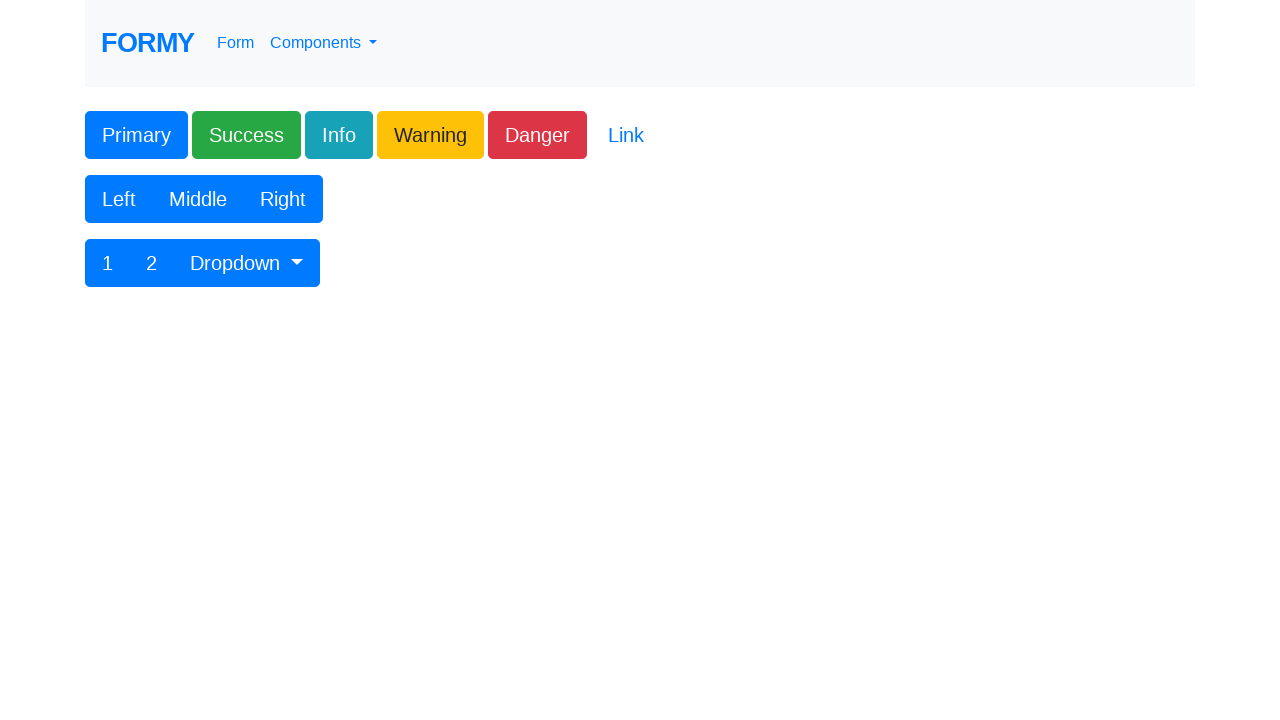